Tests country dropdown functionality by selecting a country option from a dependent dropdown list

Starting URL: https://phppot.com/demo/jquery-dependent-dropdown-list-countries-and-states/

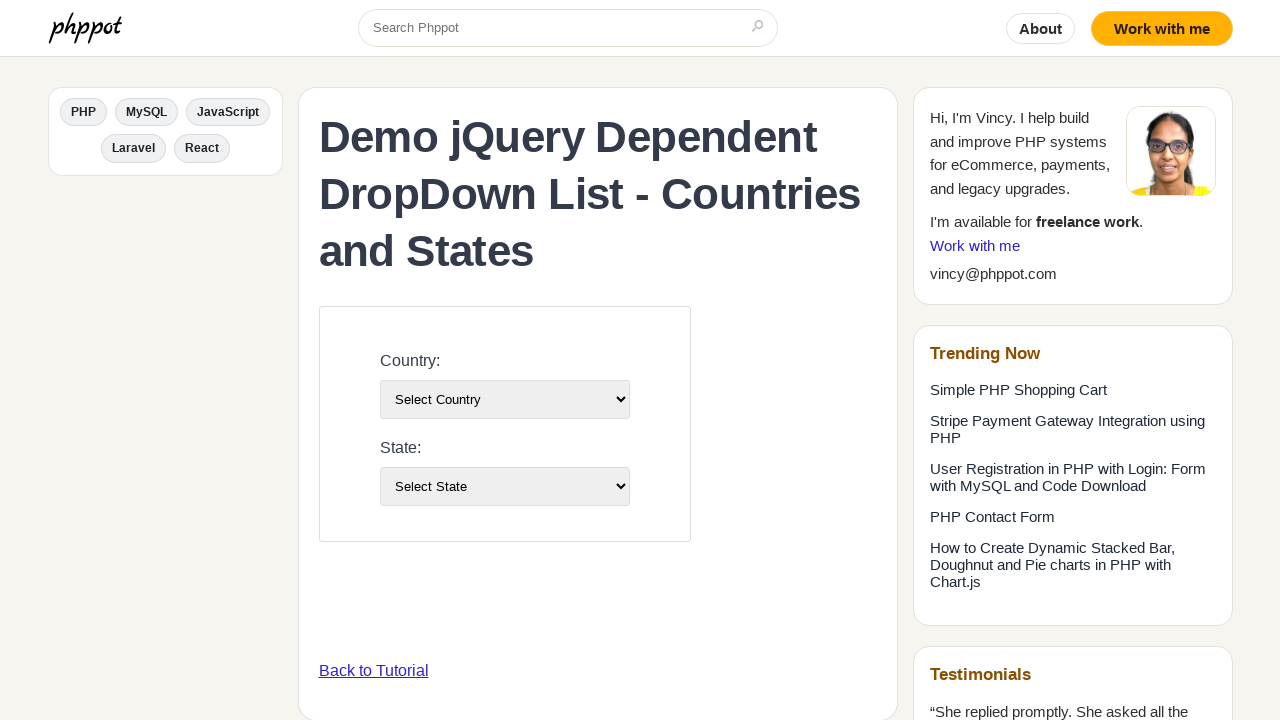

Country dropdown selector loaded
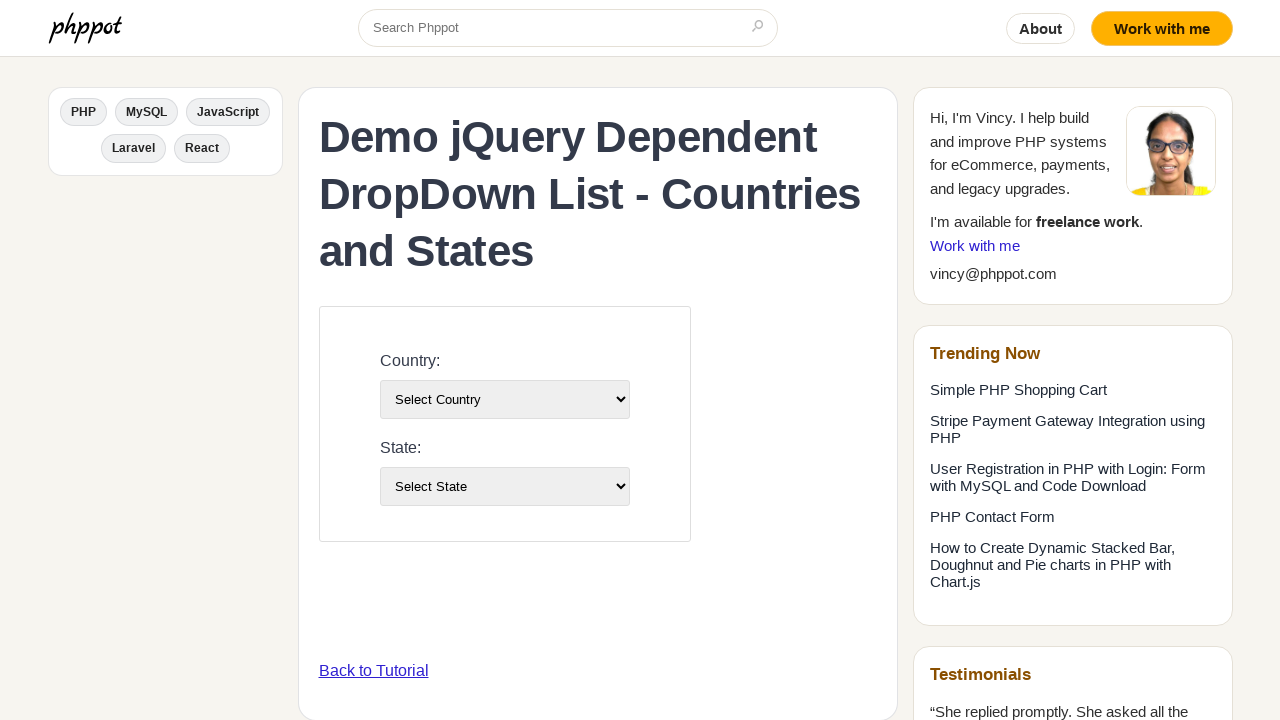

Selected 'India' from country dropdown on #country-list
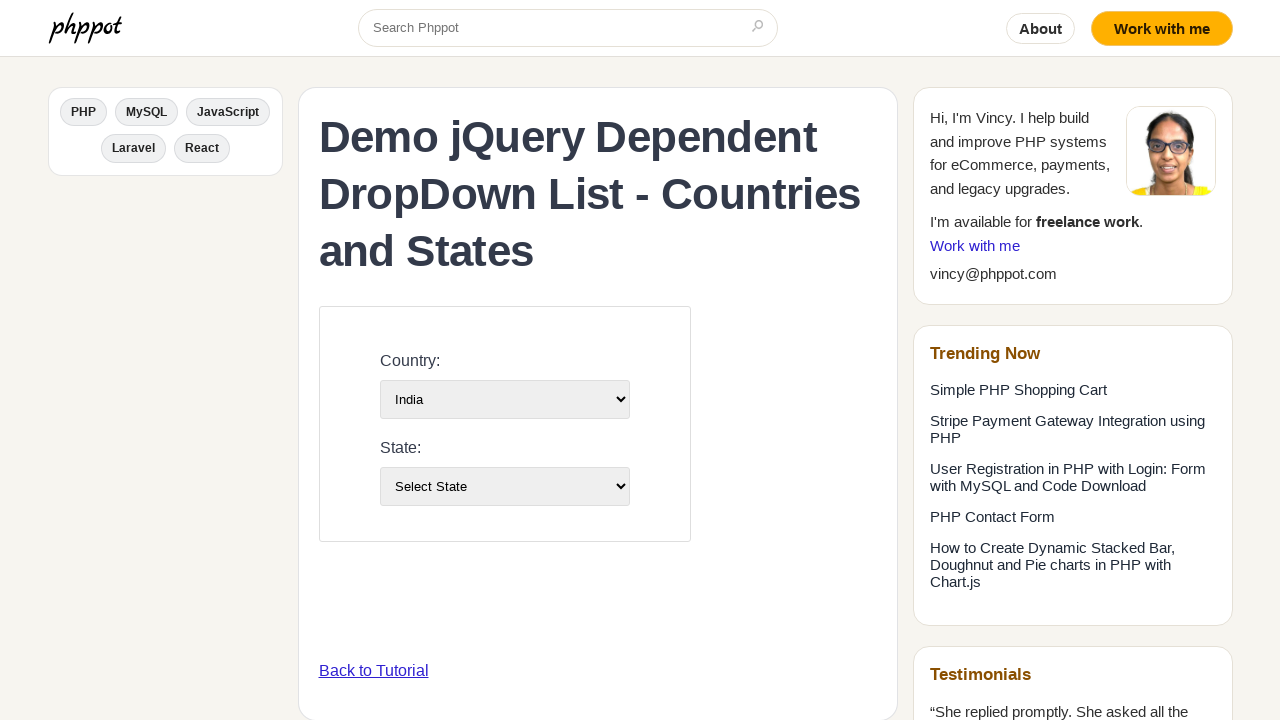

Waited for dependent state dropdown to update
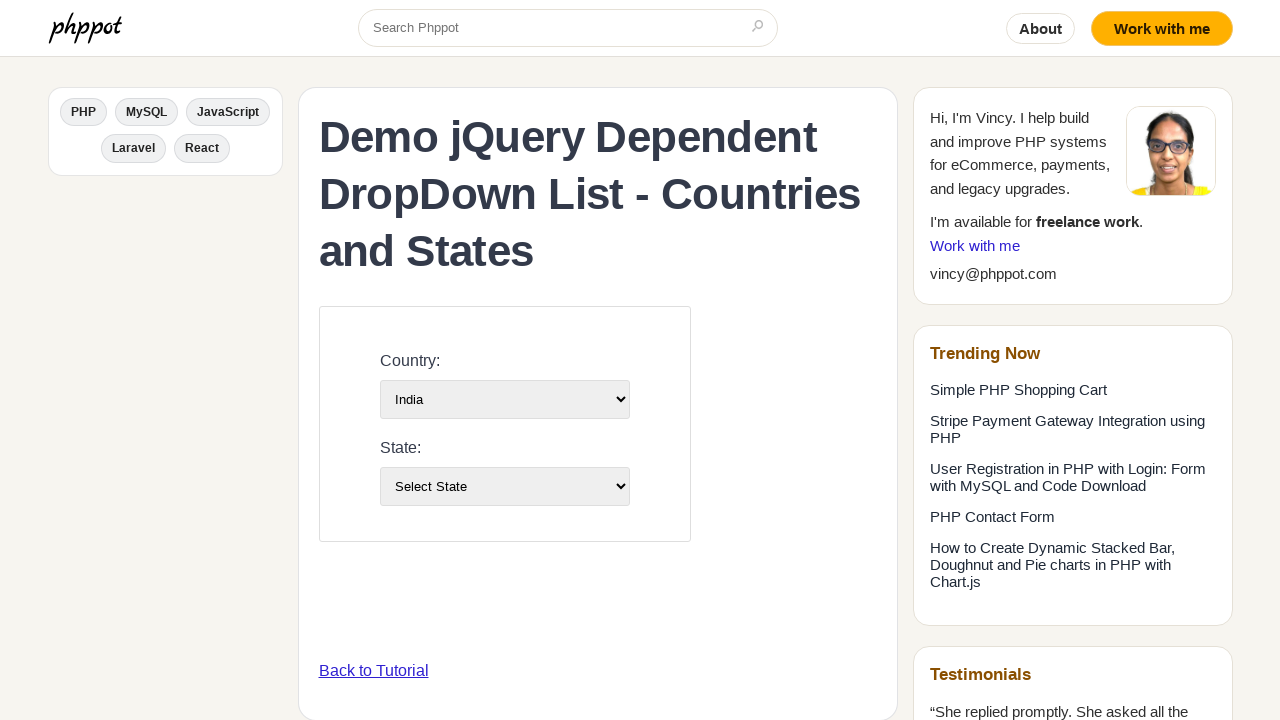

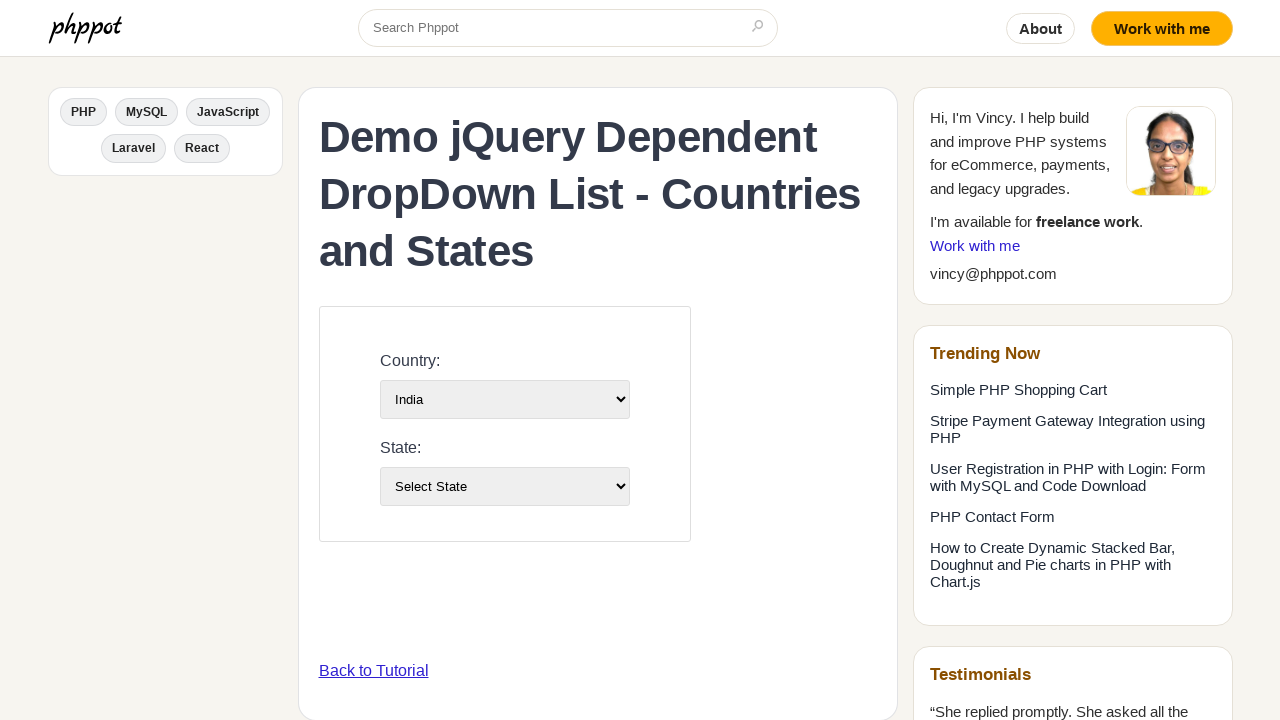